Tests static dropdown selection functionality by selecting a currency option from the dropdown menu and verifying the selection

Starting URL: https://rahulshettyacademy.com/dropdownsPractise/

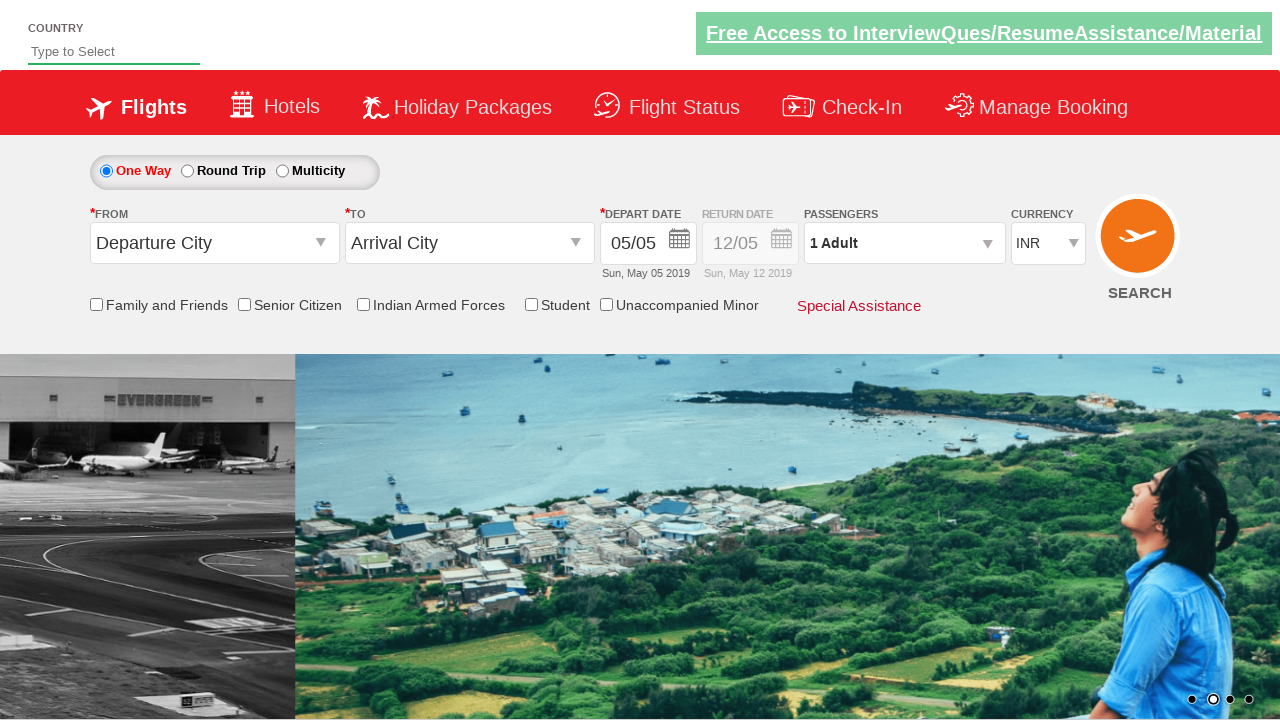

Selected USD currency option from dropdown at index 3 on #ctl00_mainContent_DropDownListCurrency
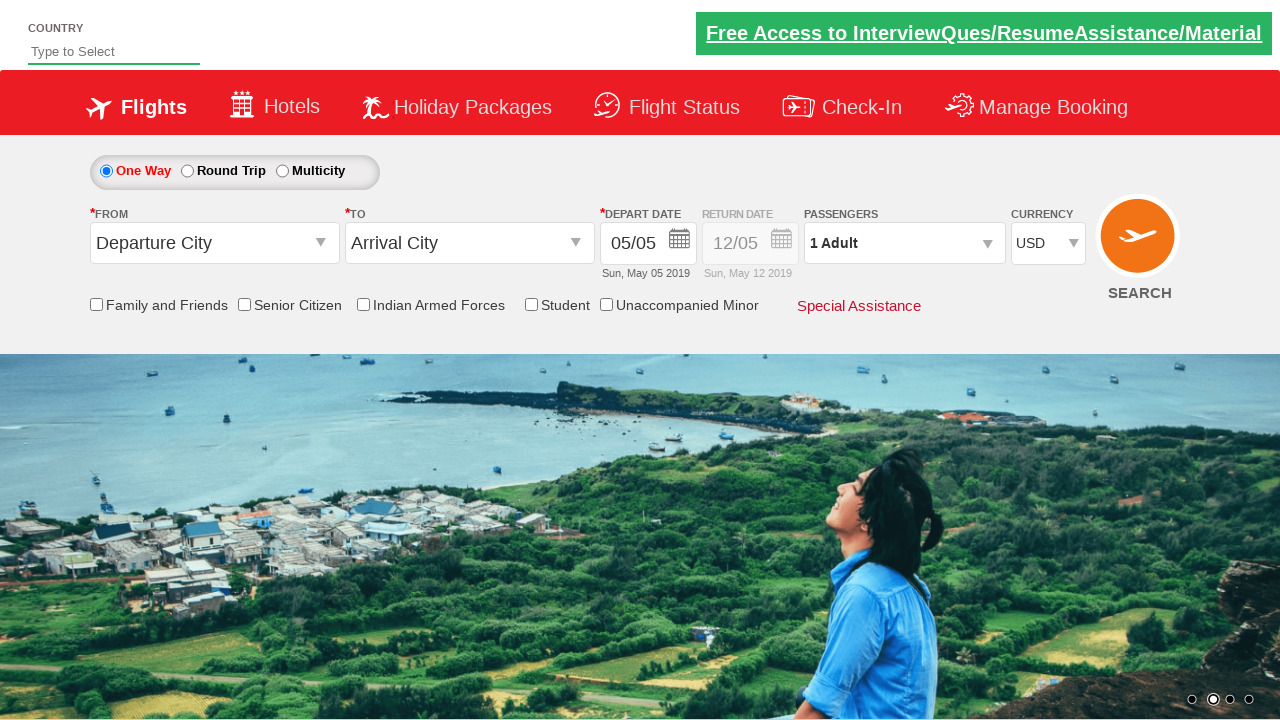

Retrieved selected currency dropdown value
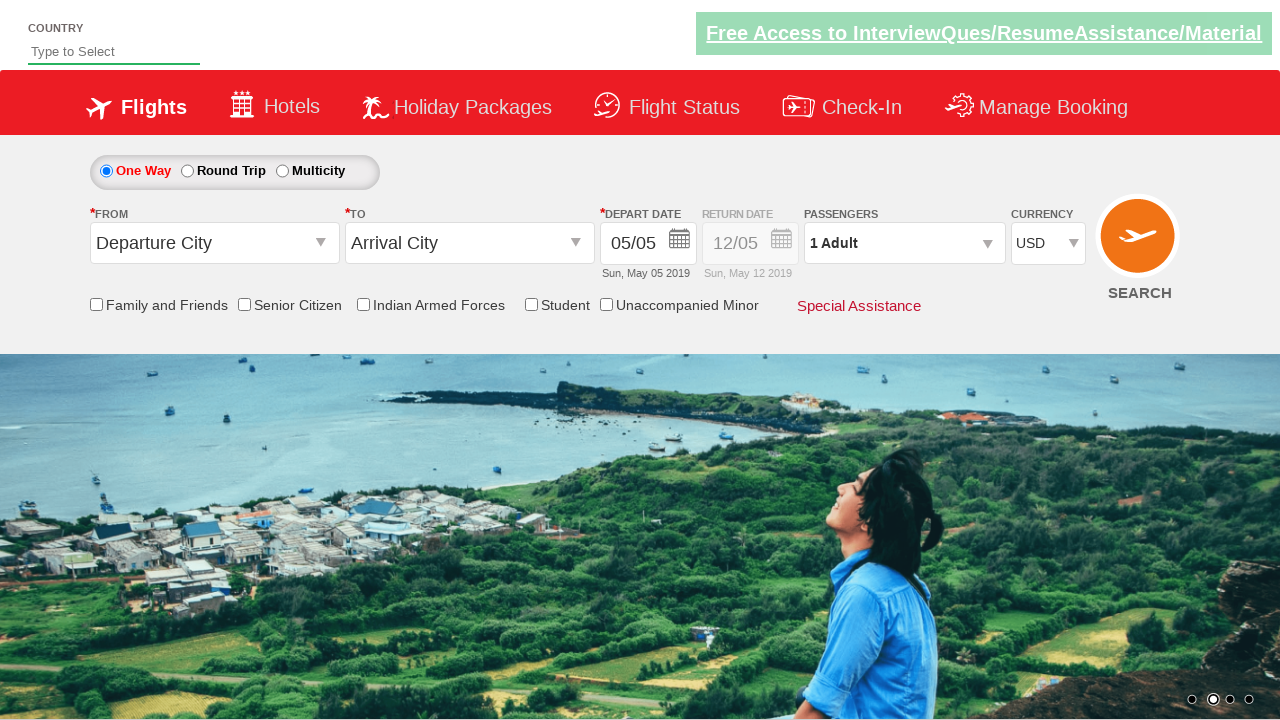

Located the selected option element
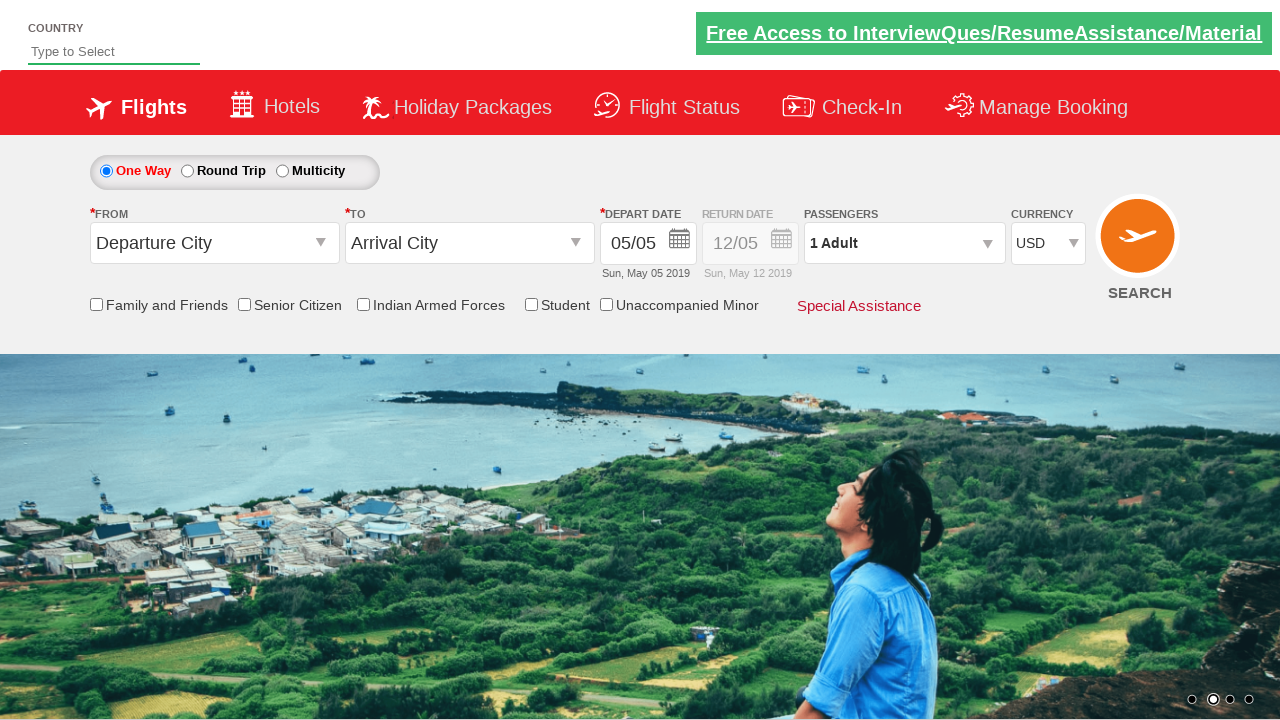

Verified that the selected currency is USD
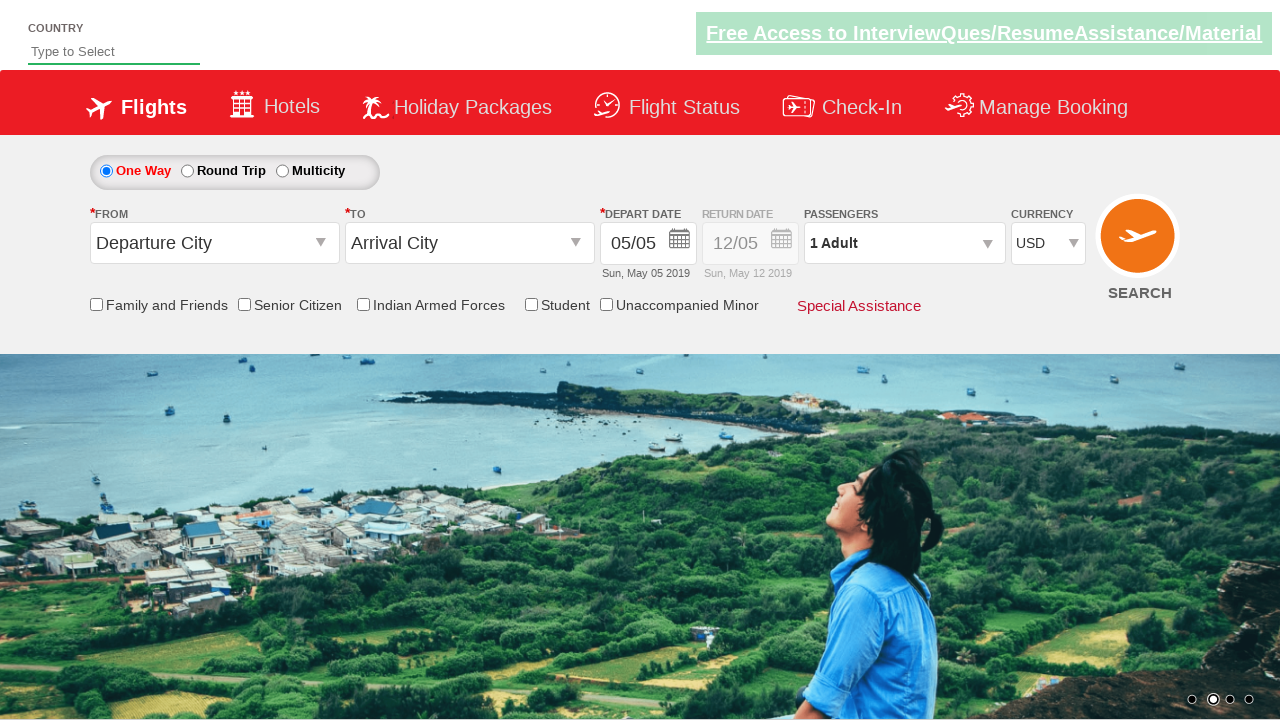

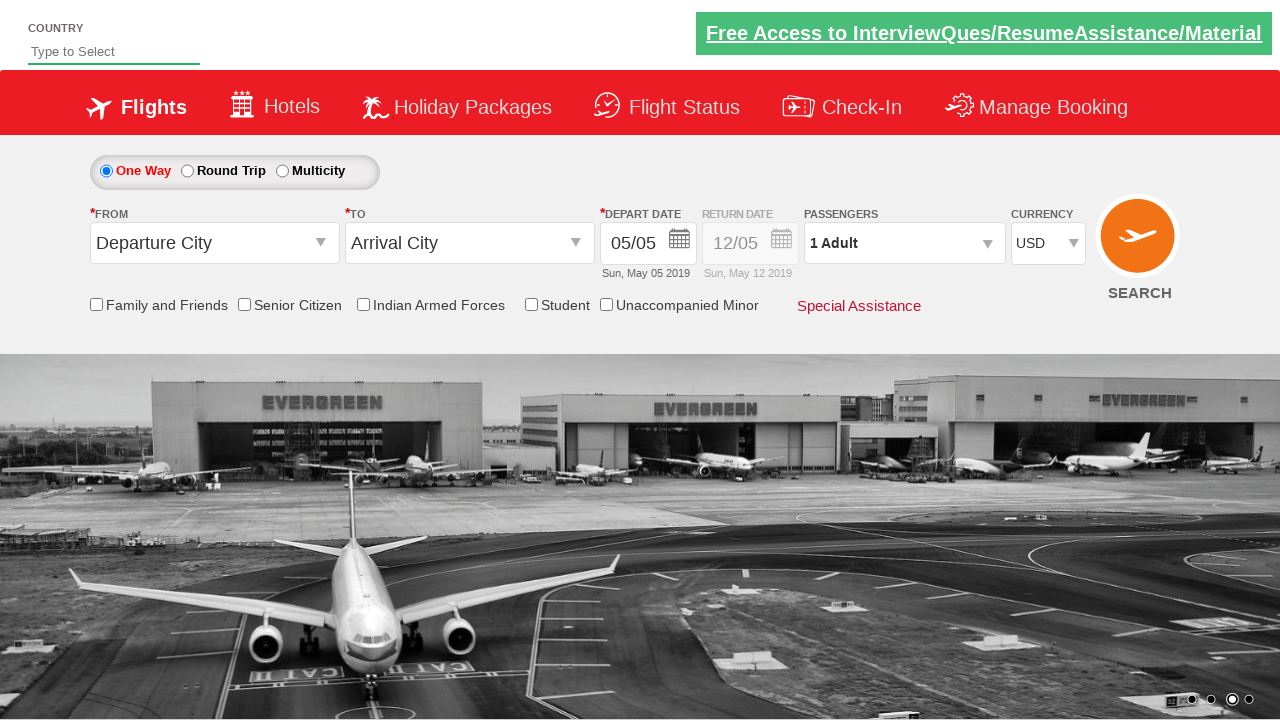